Tests the Booking.com search functionality by entering "Париж" (Paris) as the destination in the search location field.

Starting URL: https://booking.com

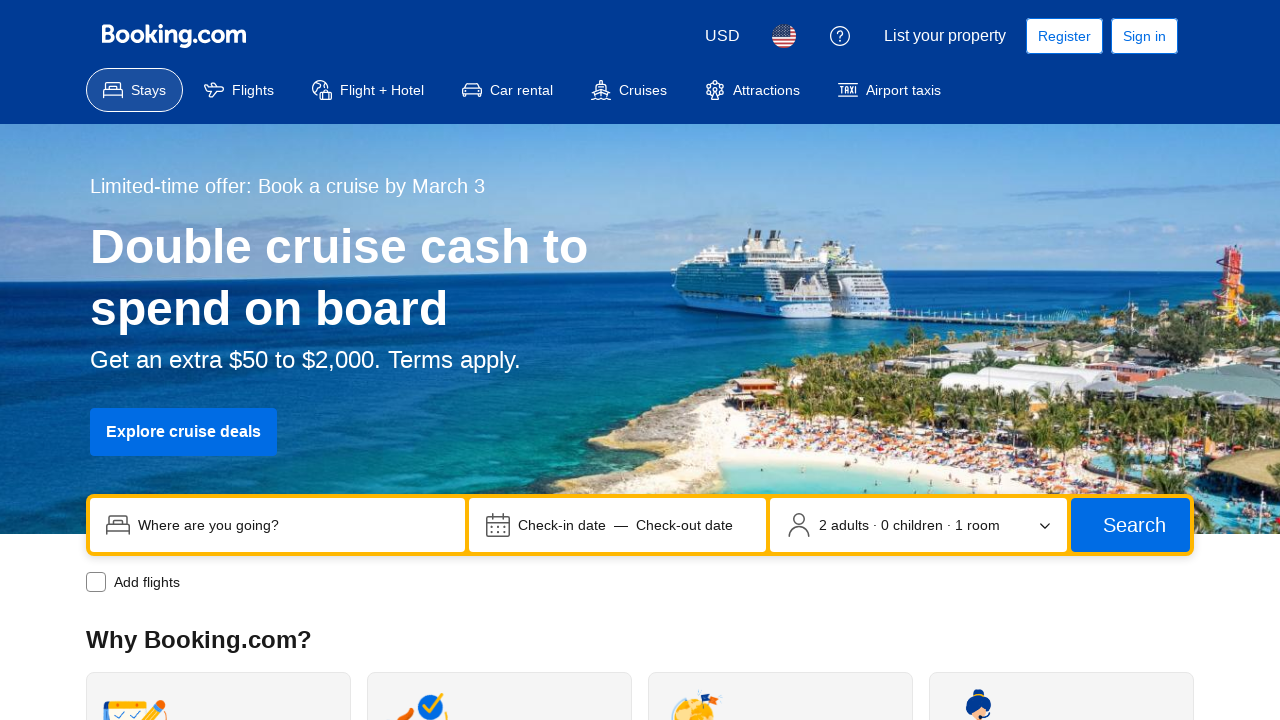

Filled search location field with 'Париж' (Paris) on input[name='ss']
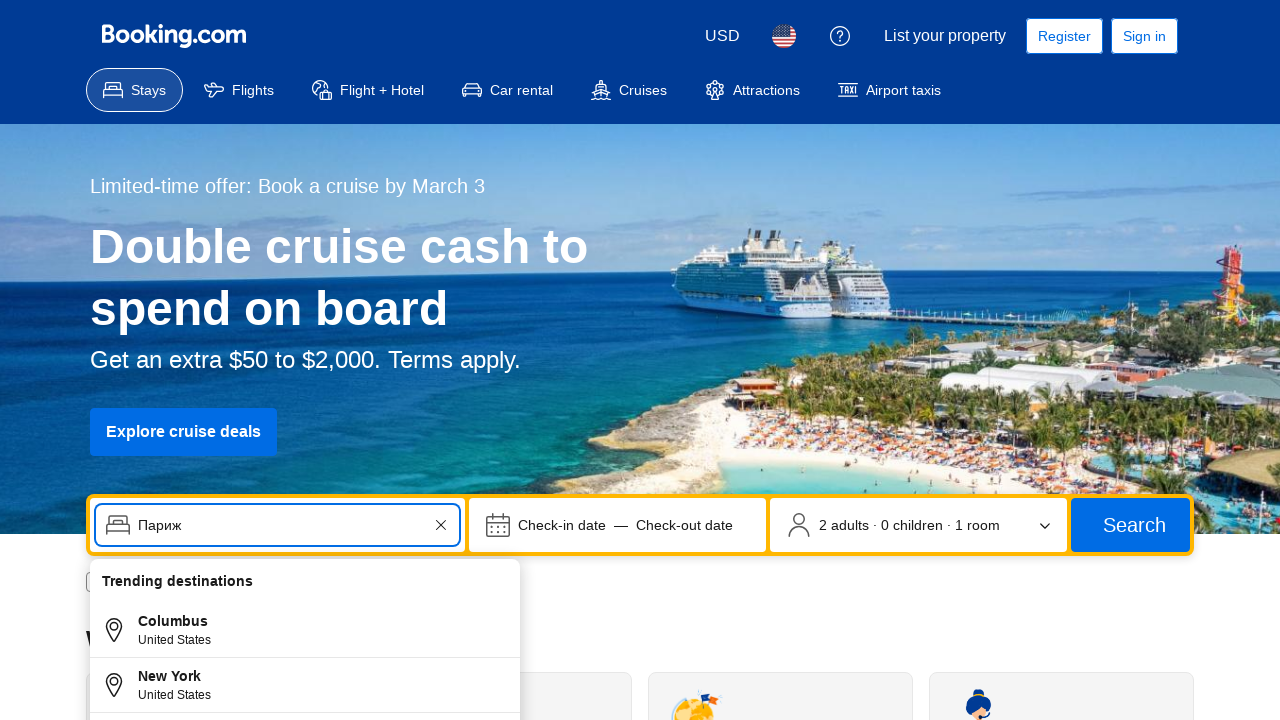

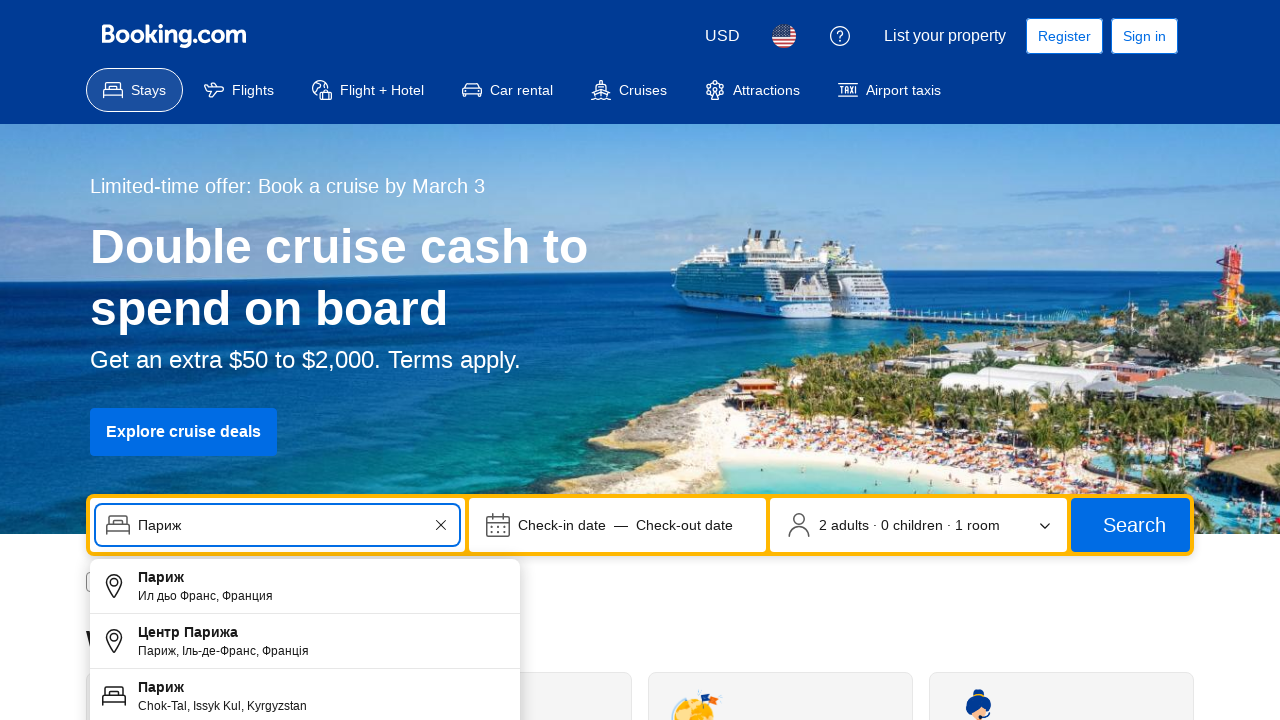